Tests a web form by filling in the password field and submitting, then verifies the success message is displayed

Starting URL: https://www.selenium.dev/selenium/web/web-form.html

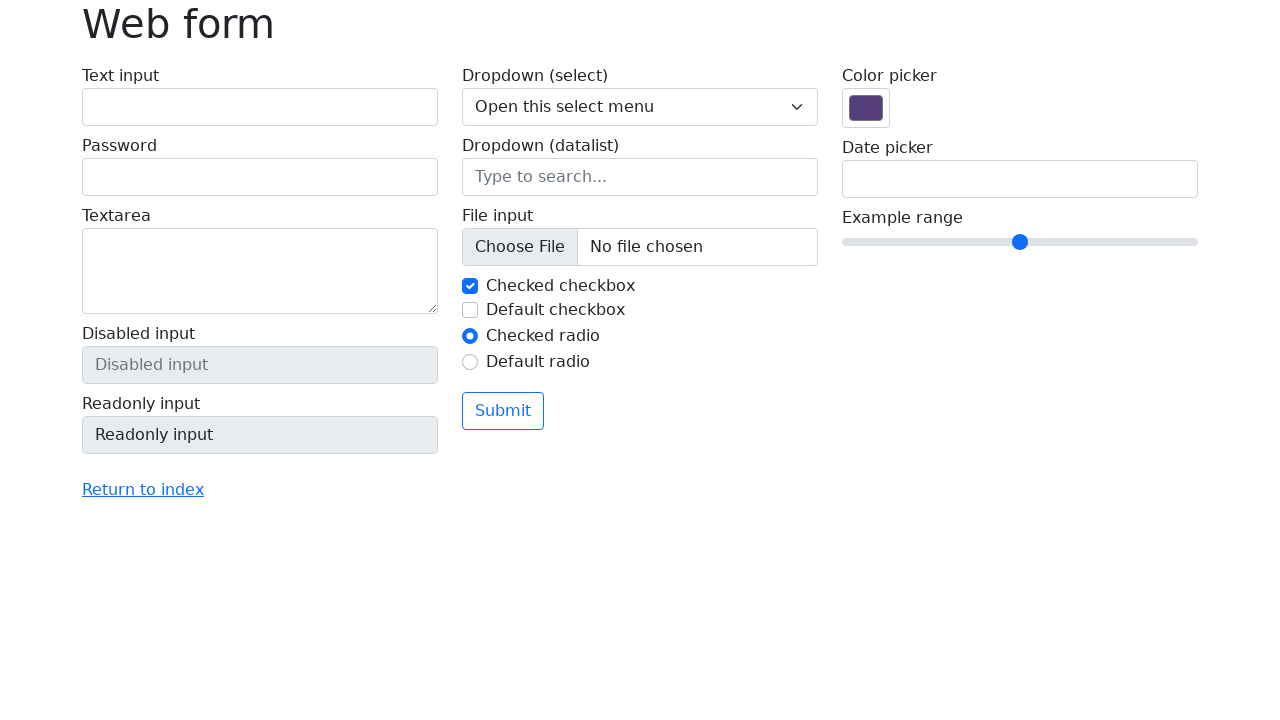

Filled password field with '123' on input[name='my-password']
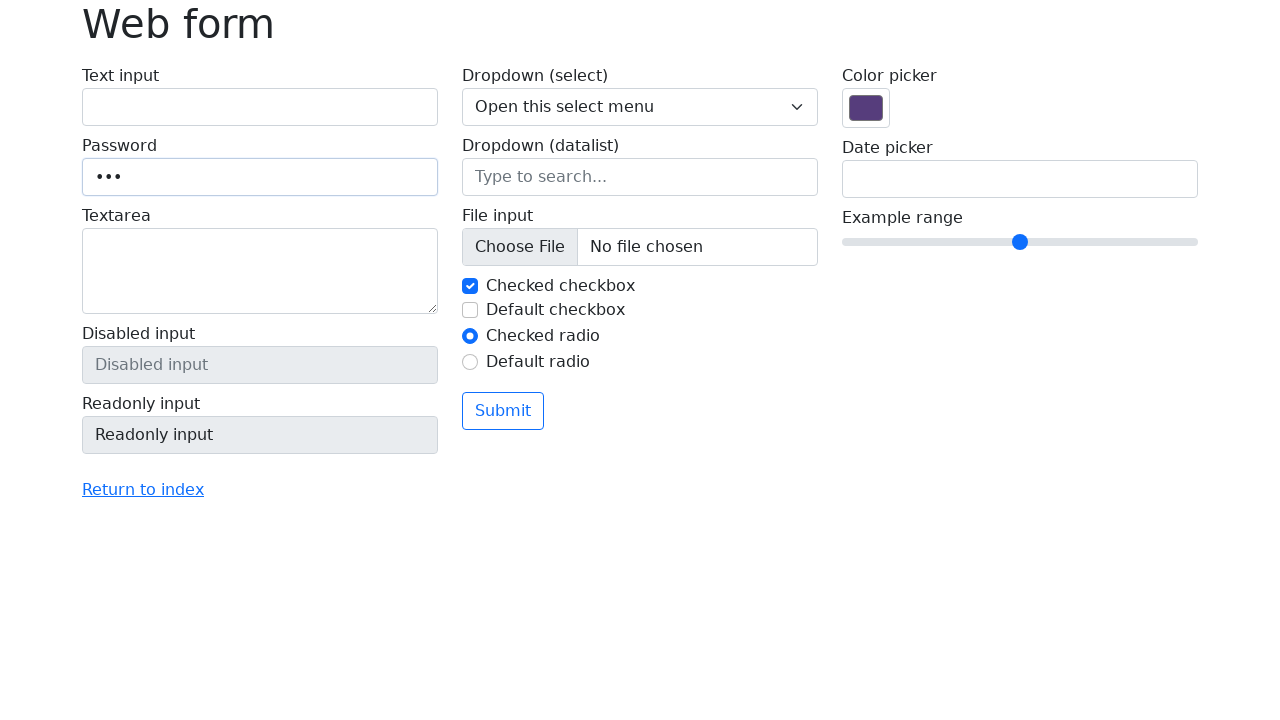

Clicked submit button at (503, 411) on button
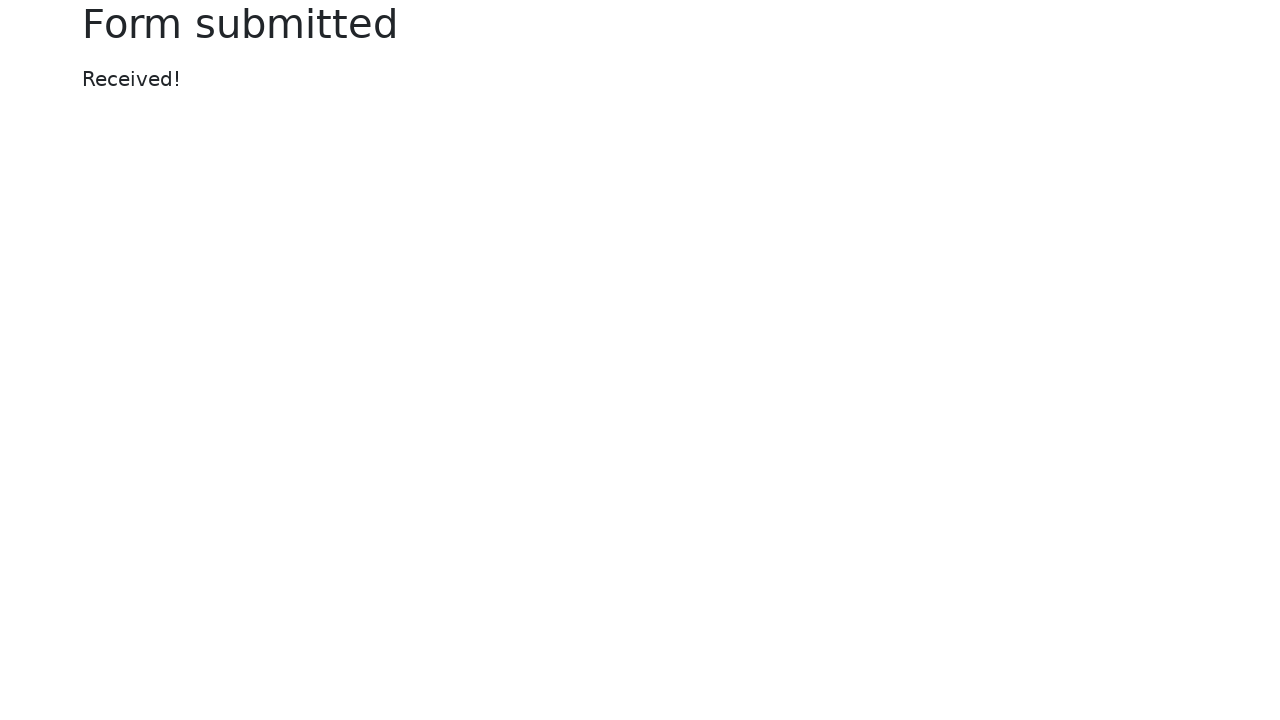

Success message displayed
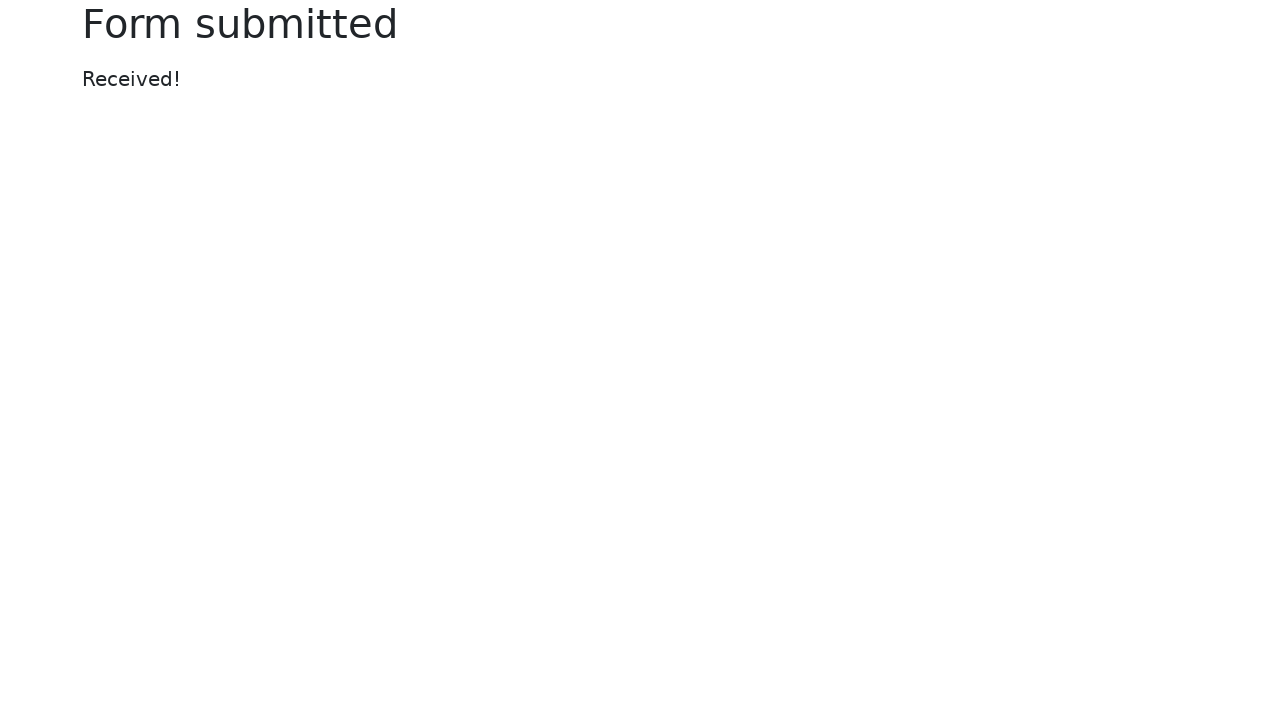

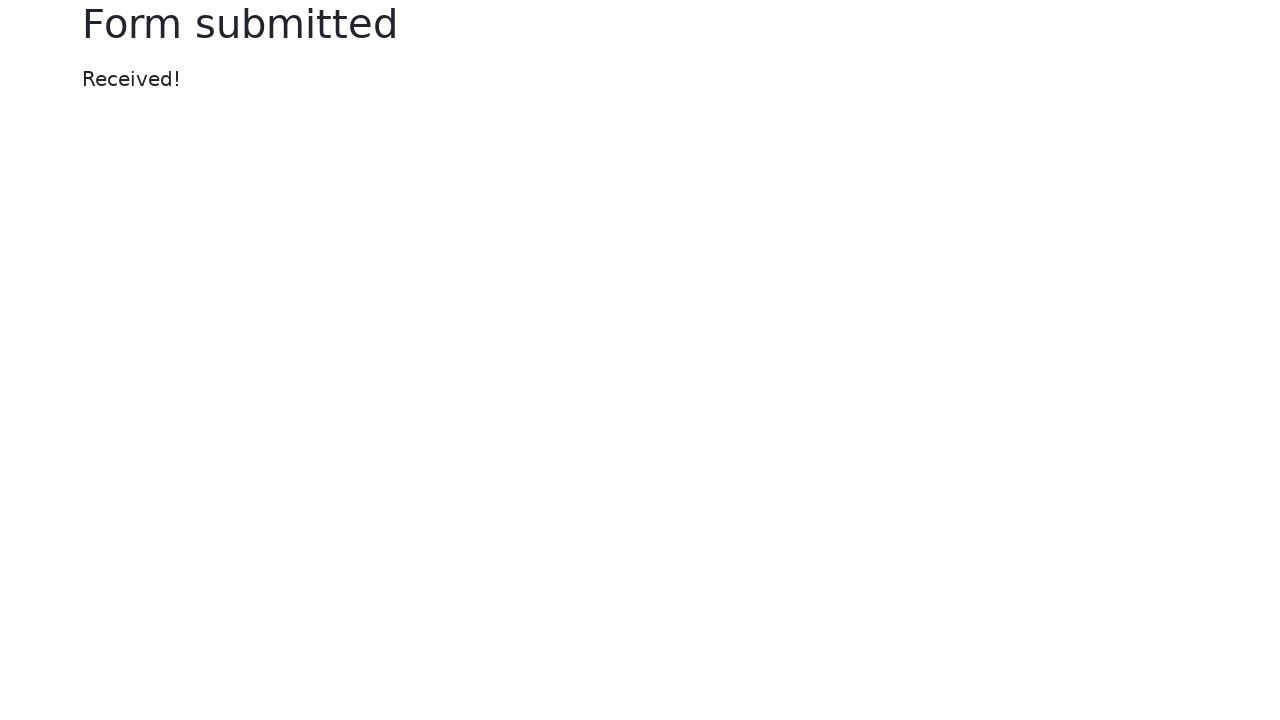